Tests keyboard interactions with a text field by selecting all text, deleting it, and entering new text using keyboard shortcuts

Starting URL: https://demo.vtiger.com/vtigercrm/

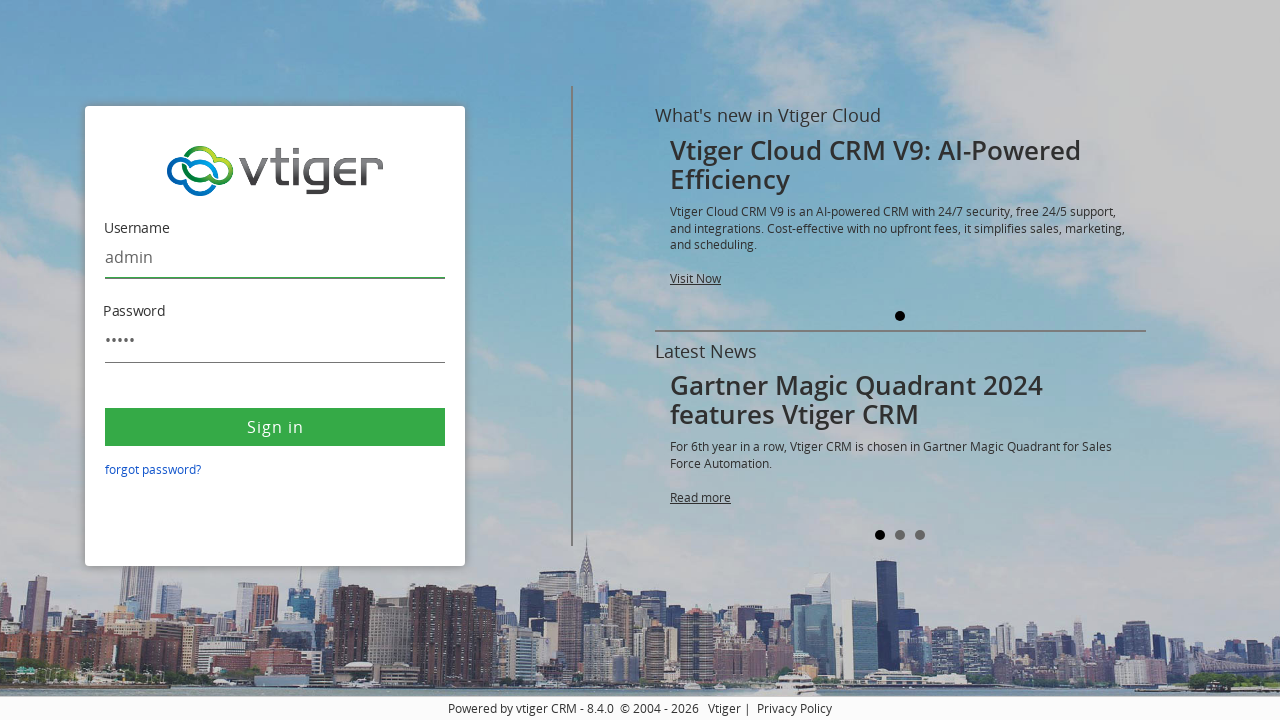

Selected all text in username field using Ctrl+A on #username
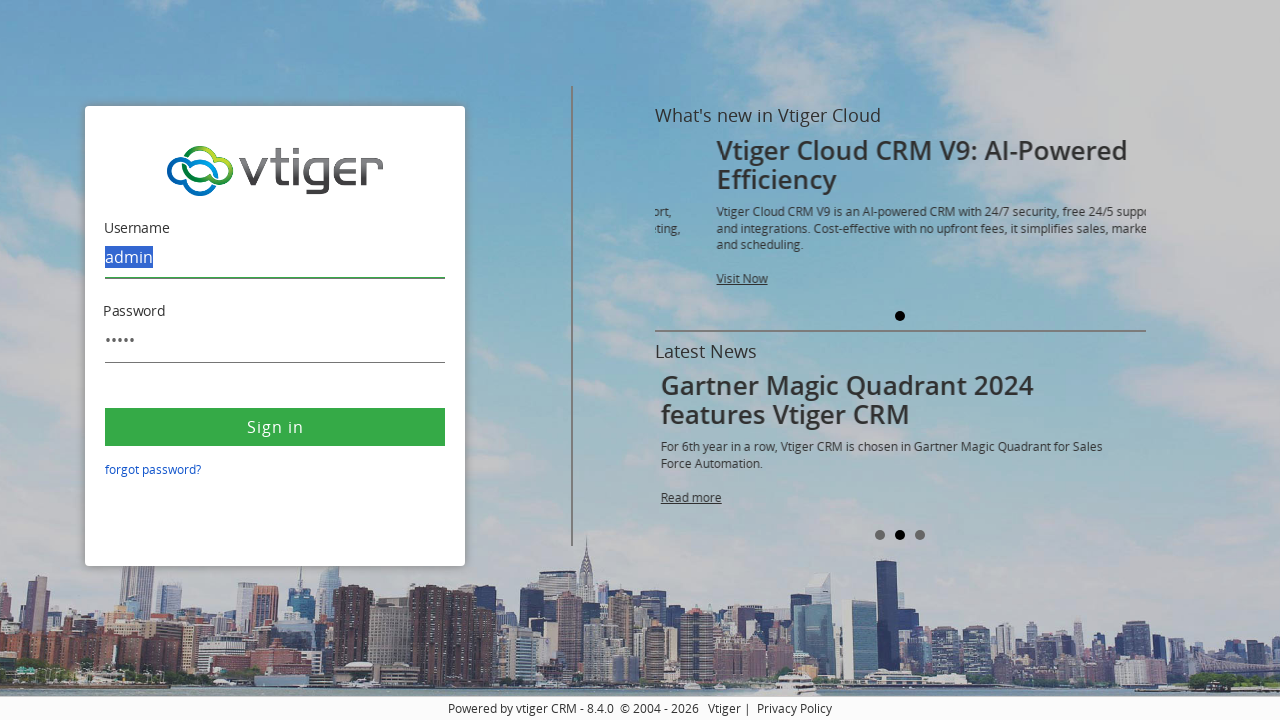

Deleted selected text from username field on #username
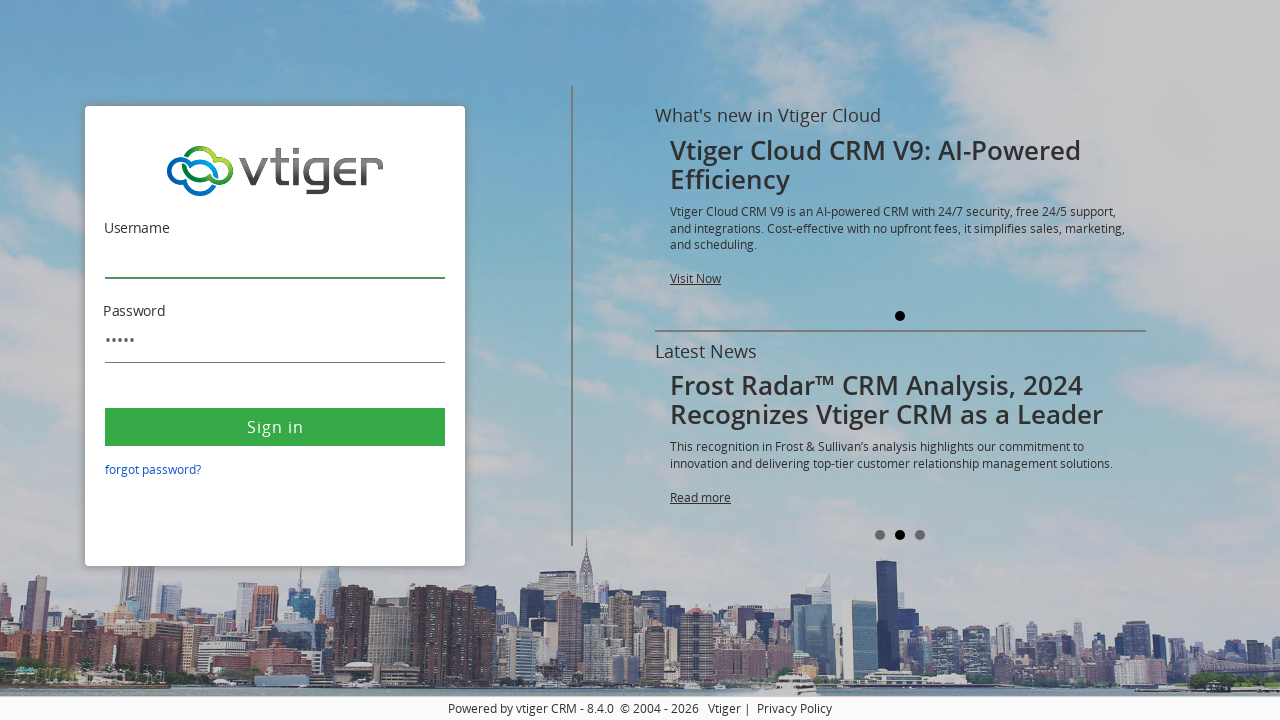

Filled username field with 'ABCD' on #username
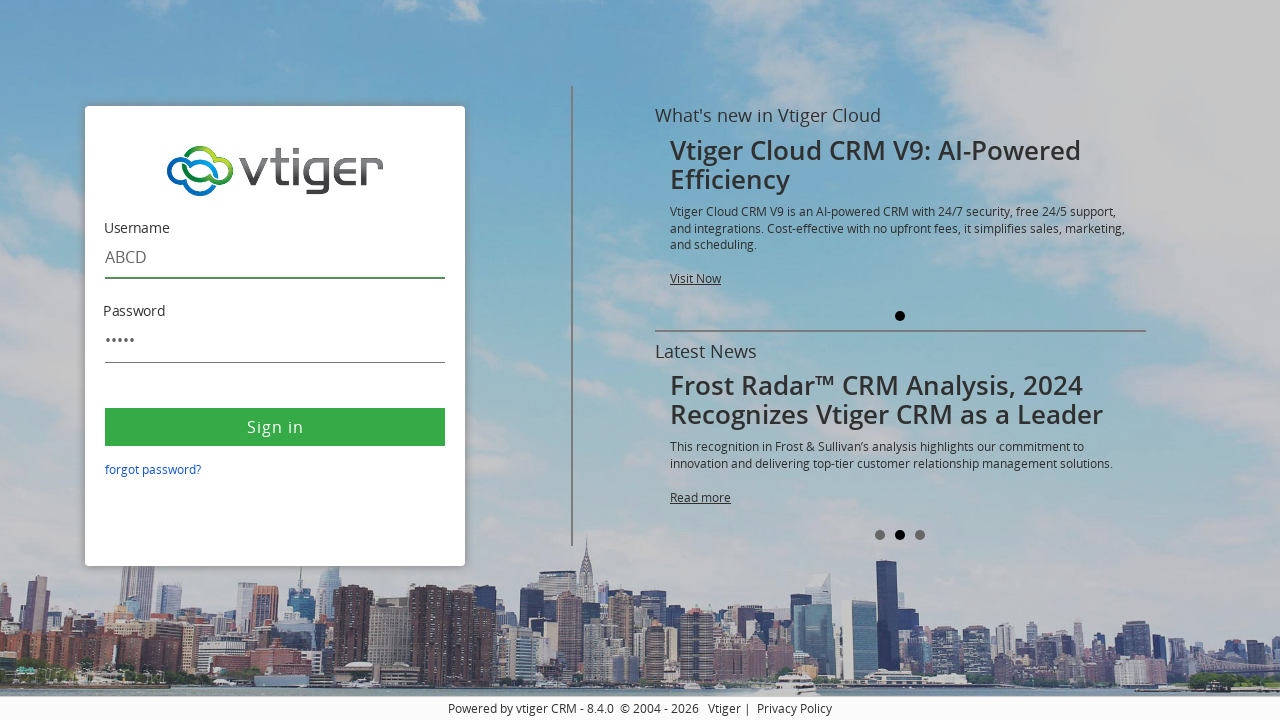

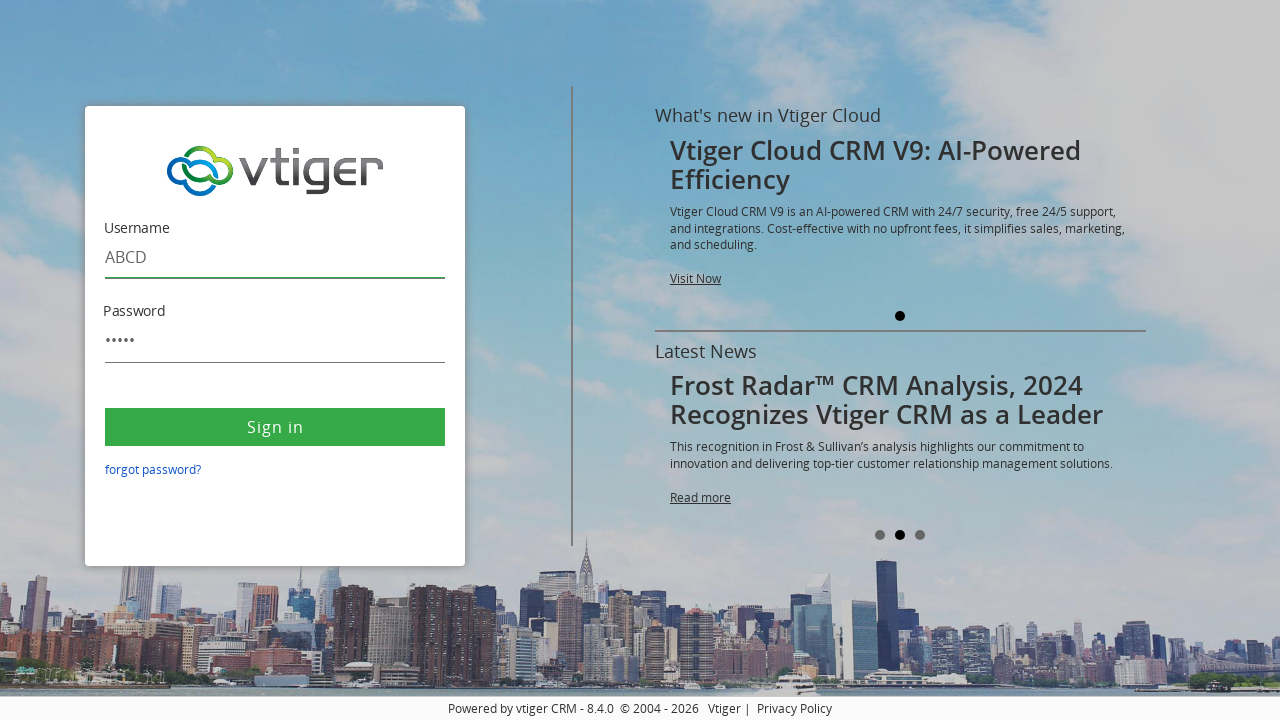